Tests Tencent TranSmart translation service by inputting text, waiting for translation result, and clearing the input

Starting URL: https://transmart.qq.com/zh-CN/index

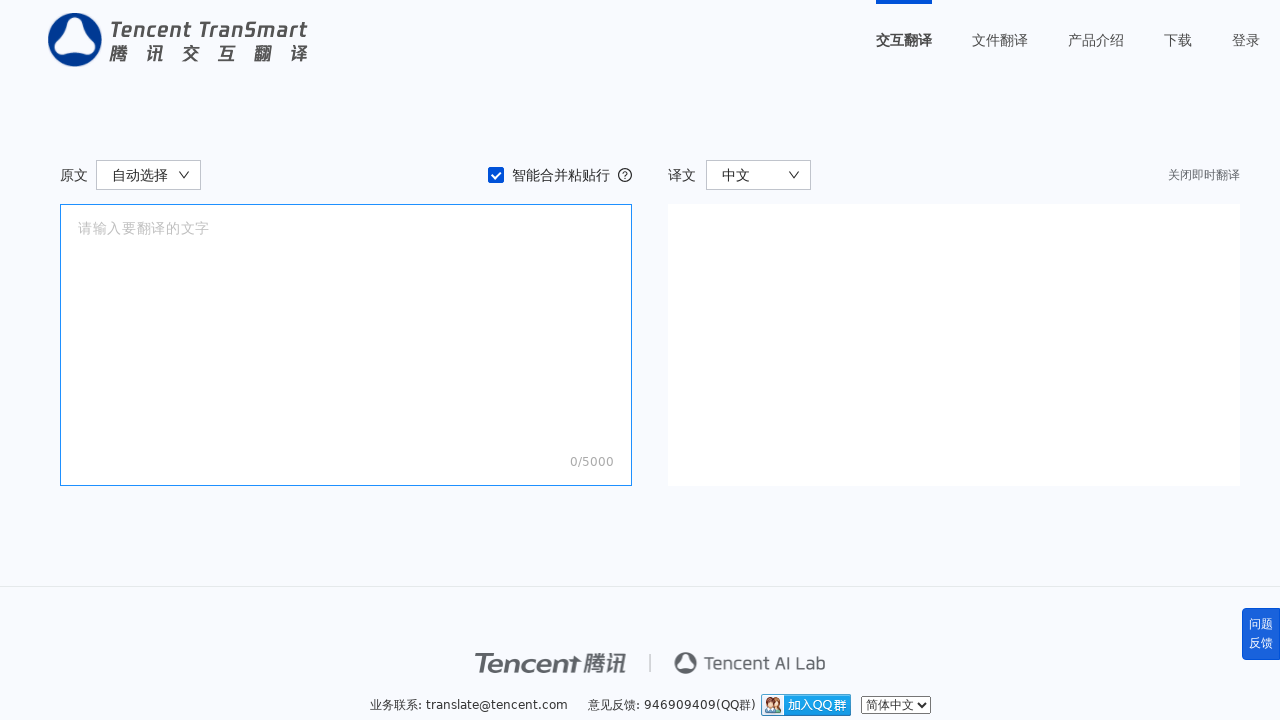

Input textarea element loaded
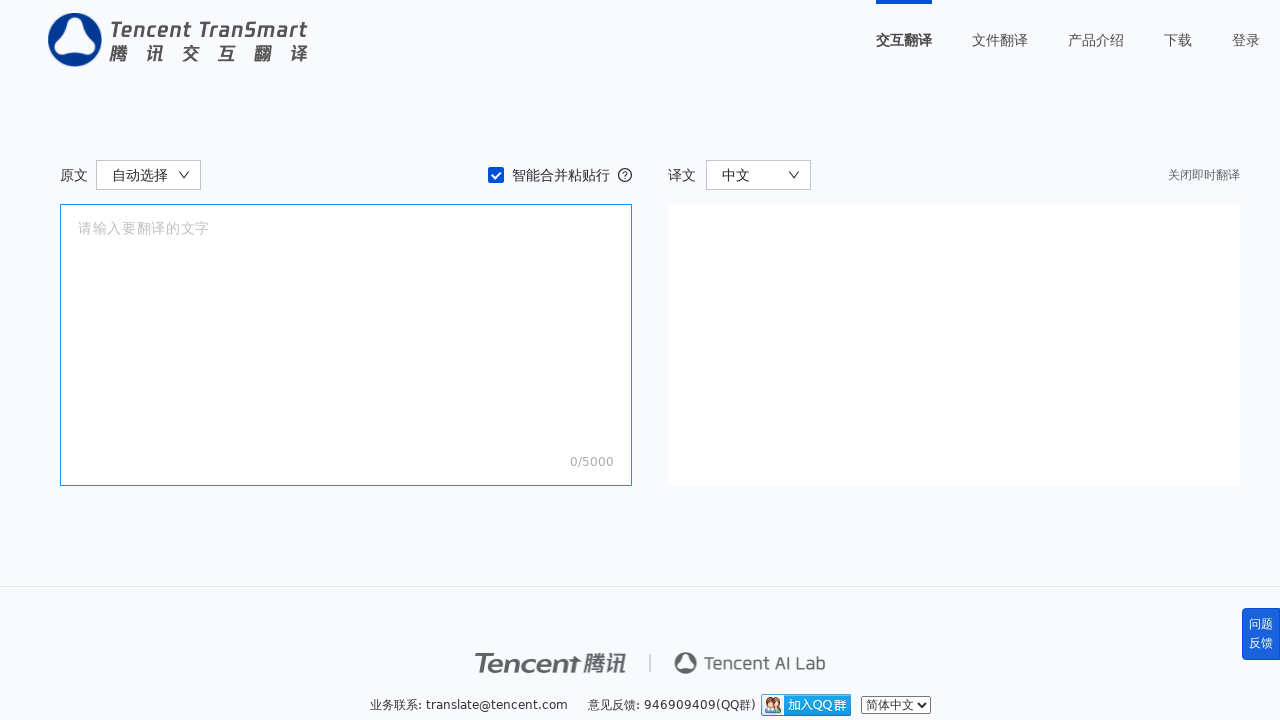

Located input textarea element
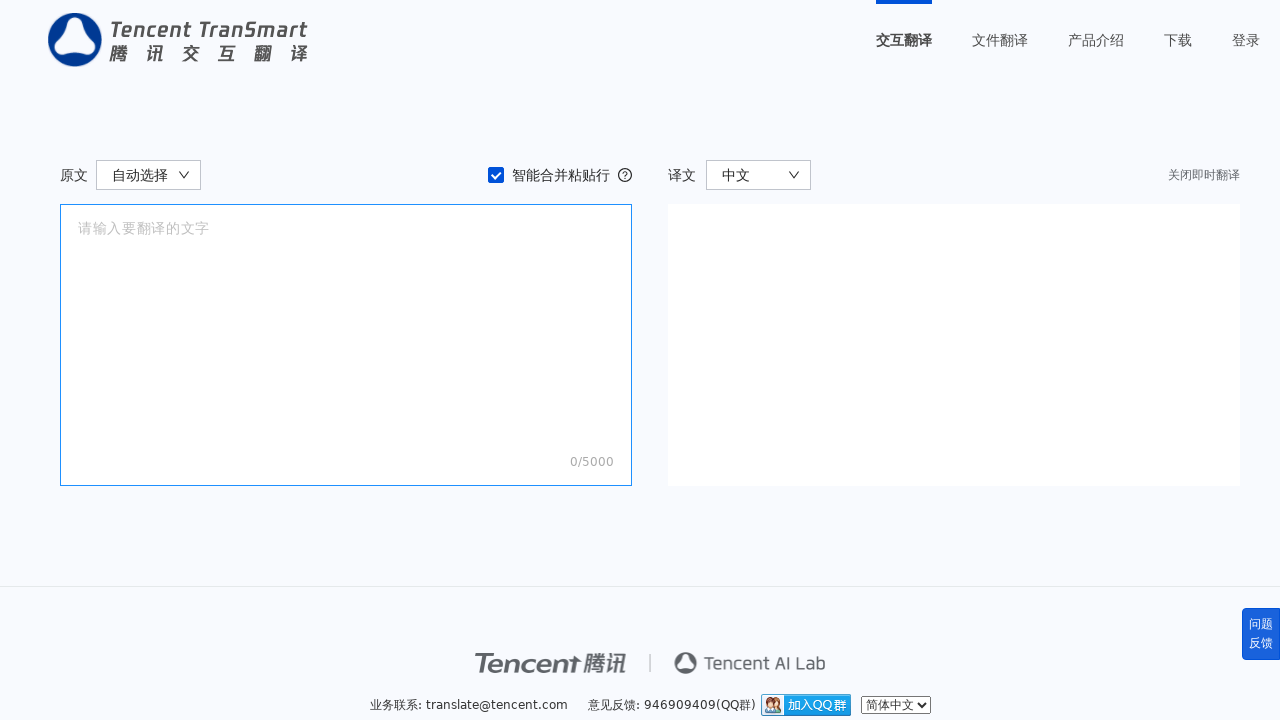

Focused on input textarea element on #ORIGINAL_TEXTAREA
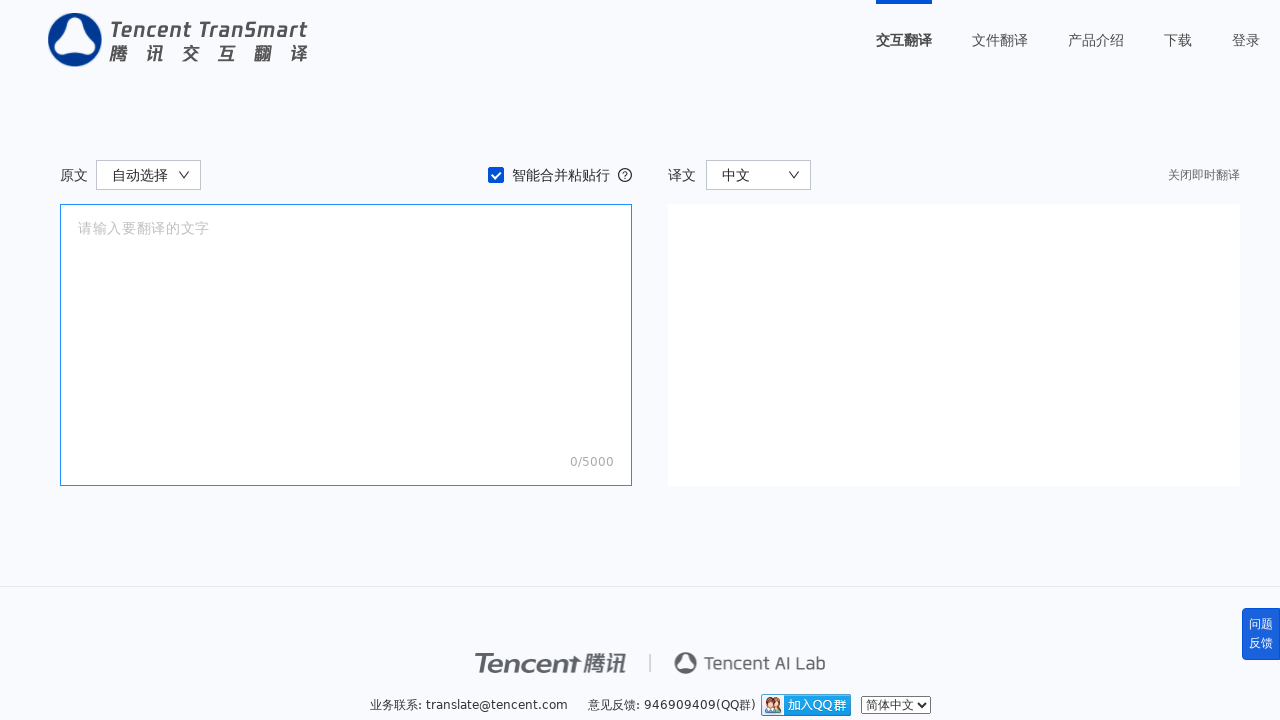

Typed 'Hello, world!' for translation
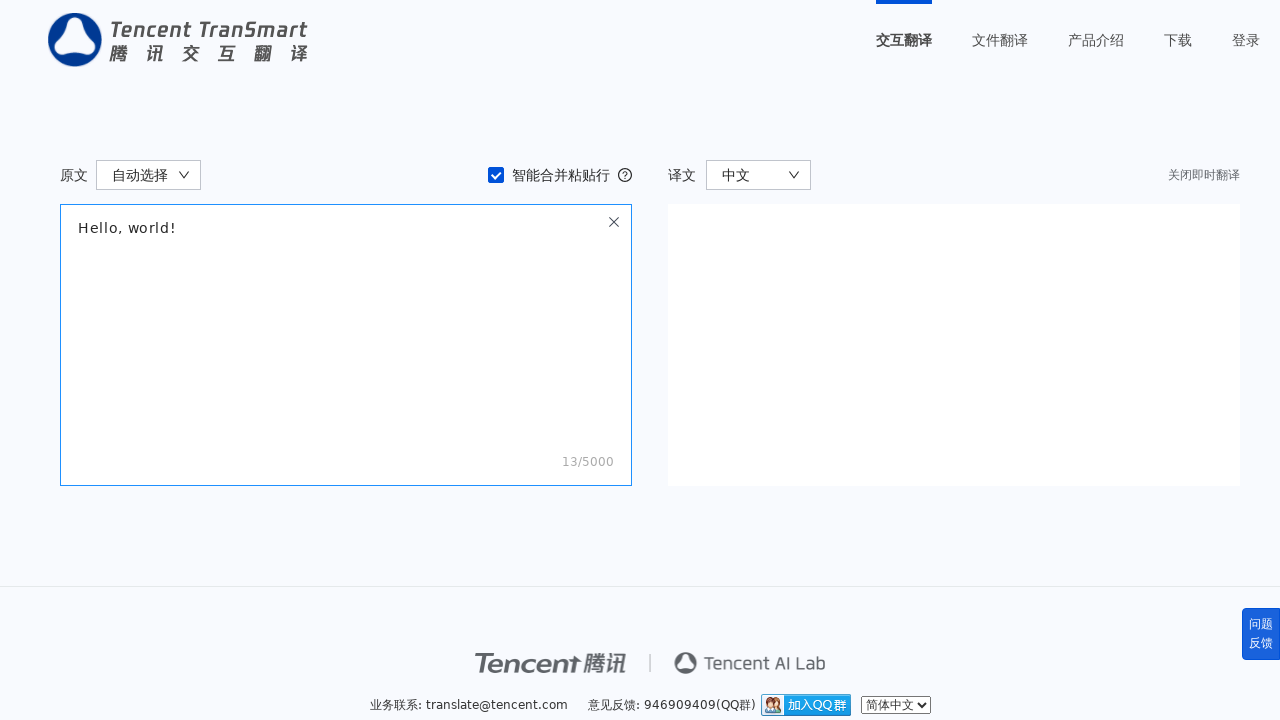

Translation result element appeared for 'Hello, world!'
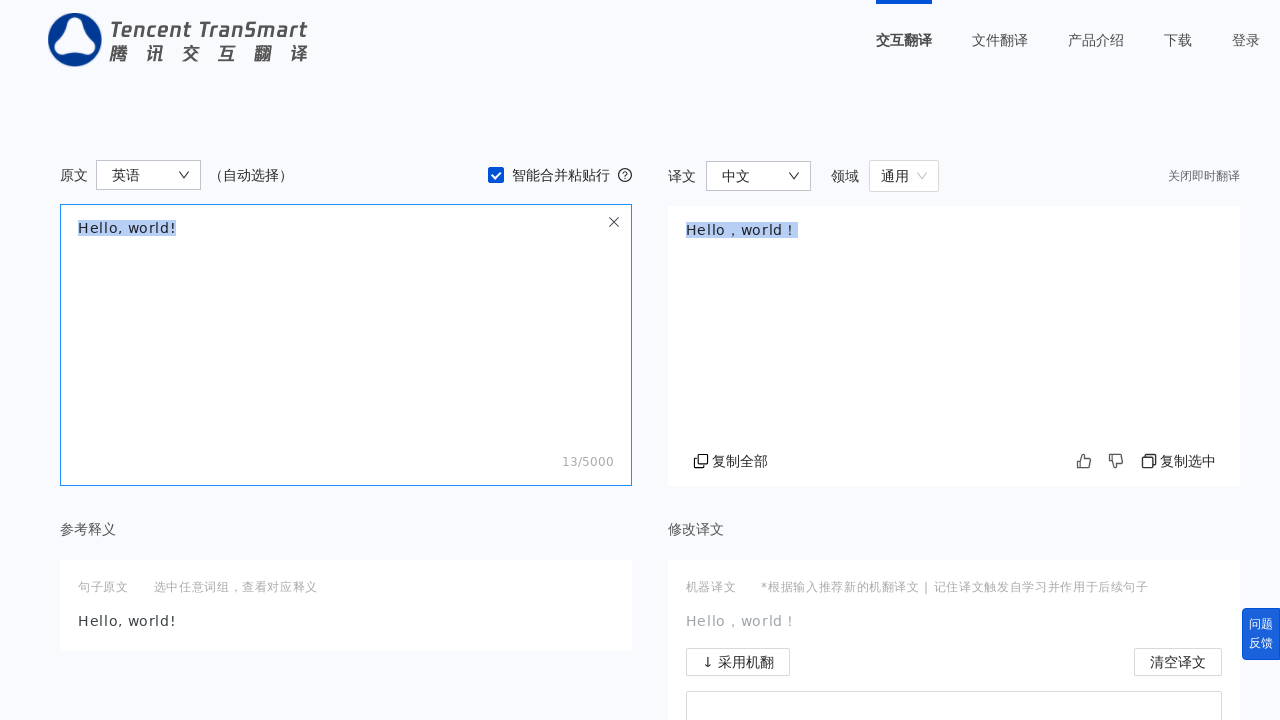

Waited for translation processing to complete
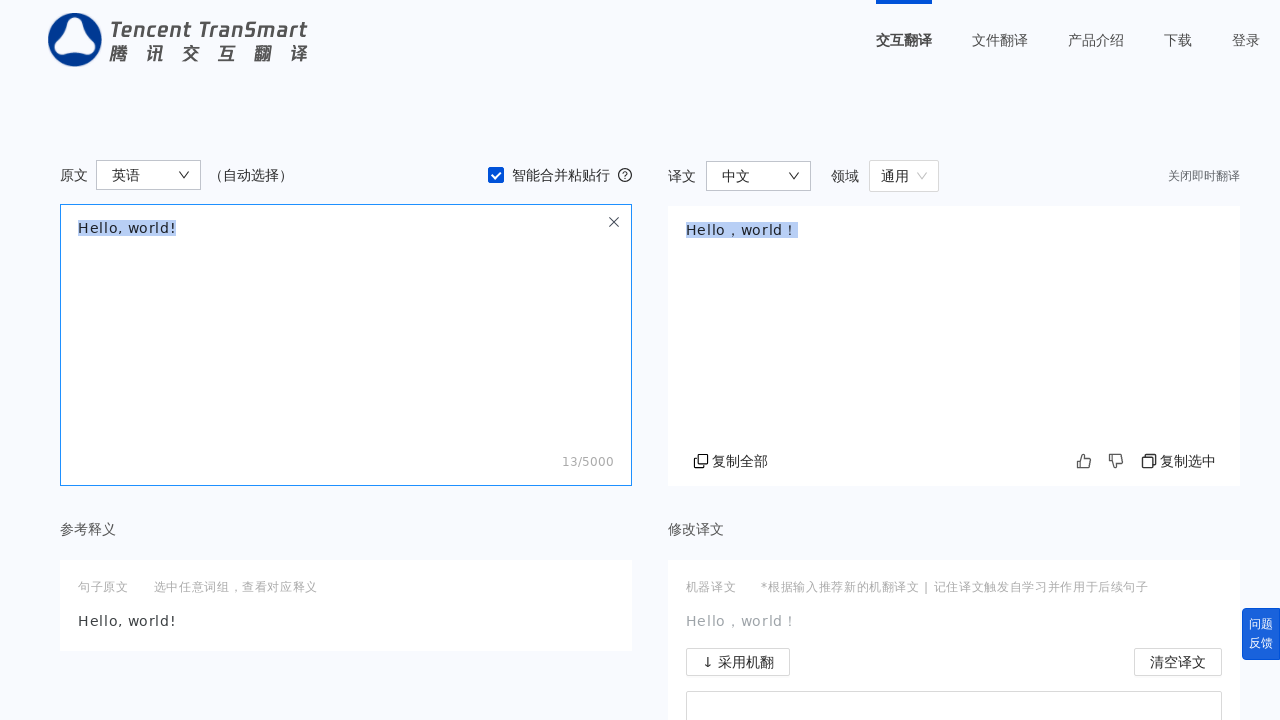

Clicked to clear the input textarea at (346, 345) on #root > div > div.src-routes--container__2sG4U > div > div:nth-child(1) > div:nt
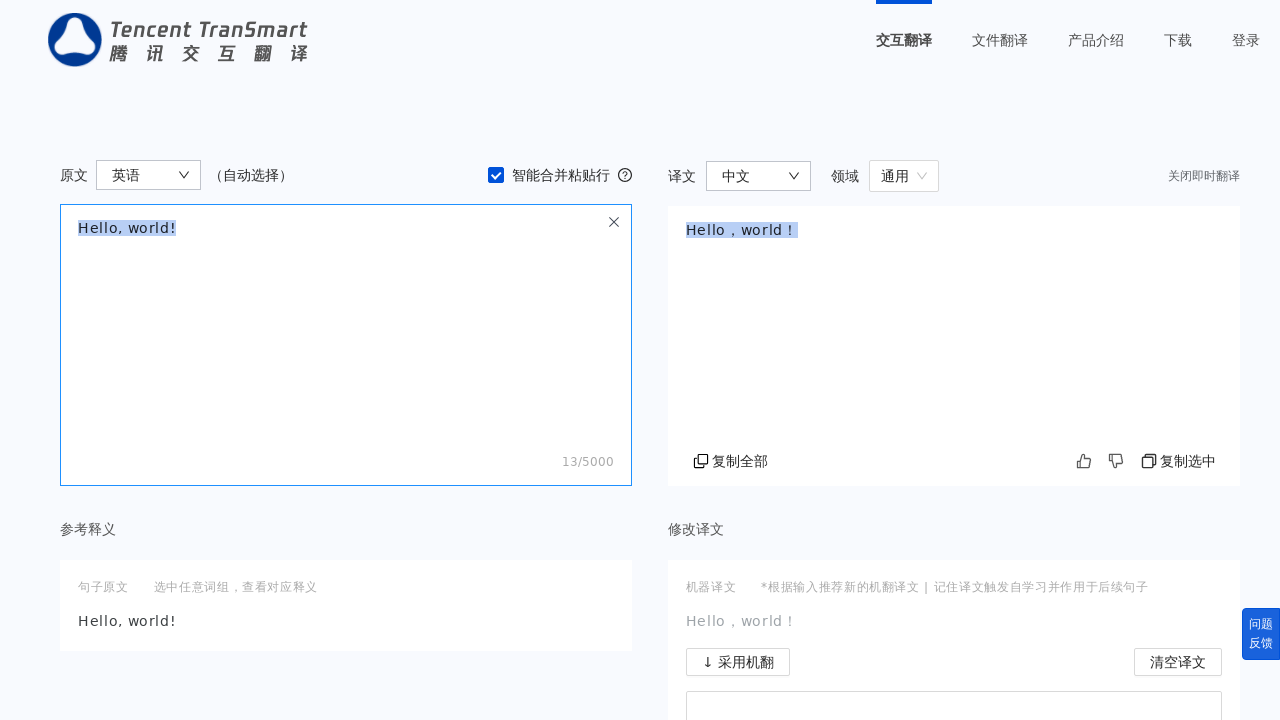

Reloaded page for second translation test
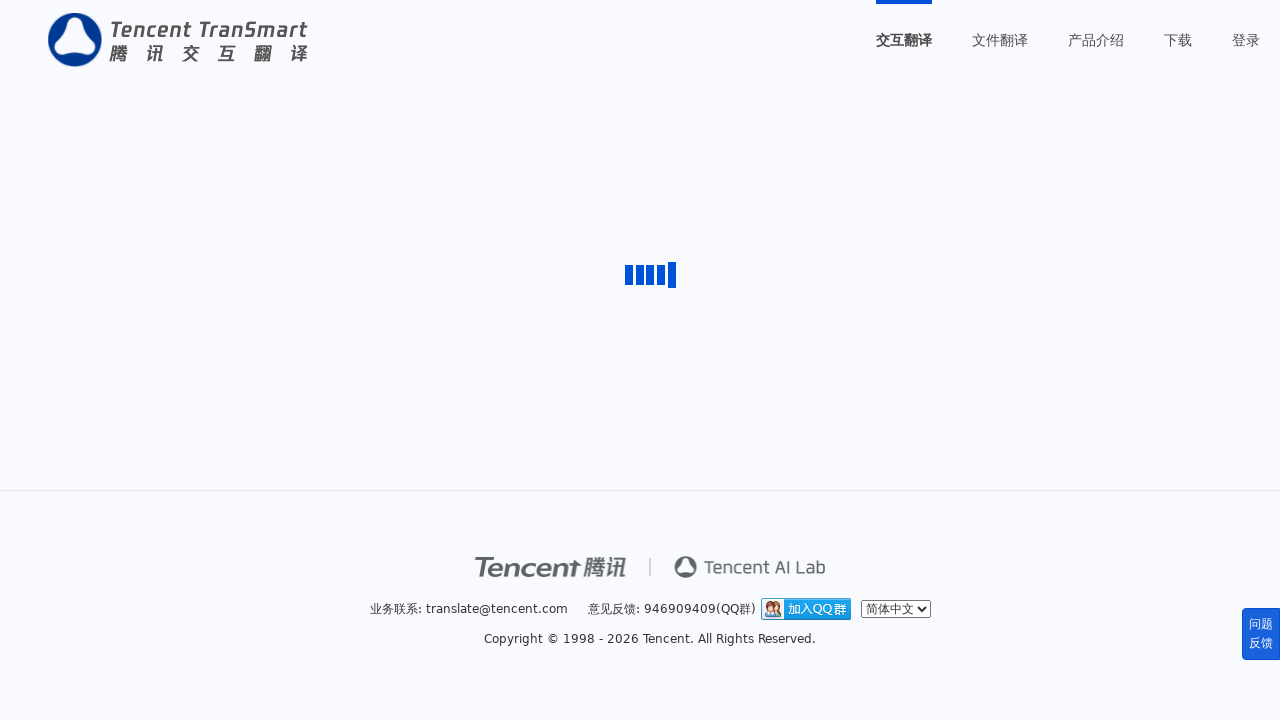

Input textarea element loaded after page reload
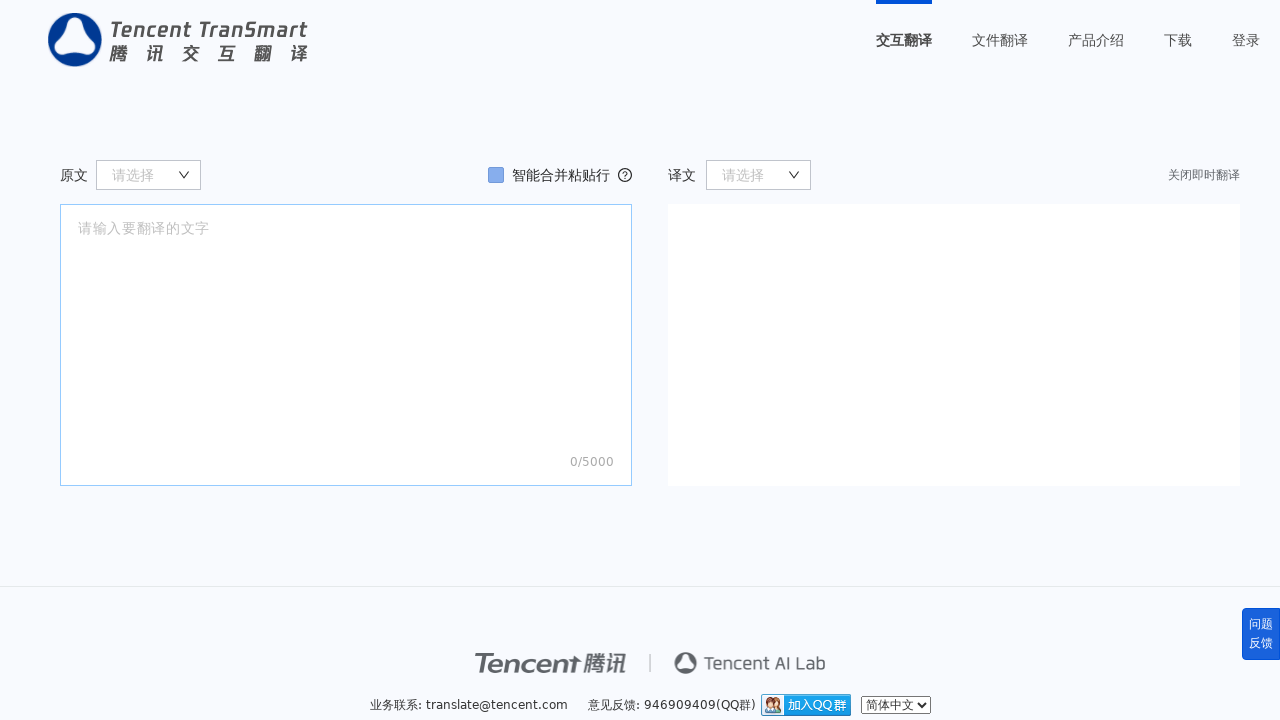

Located input textarea element for second test
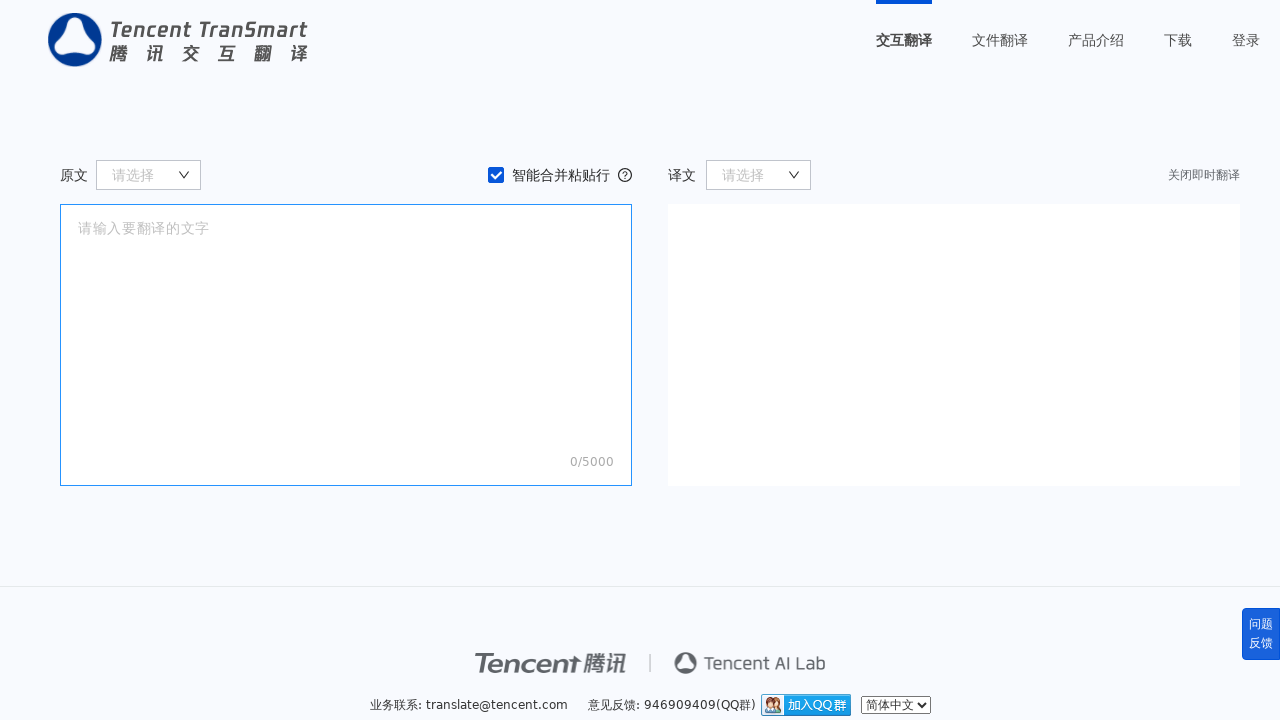

Focused on input textarea for second test on #ORIGINAL_TEXTAREA
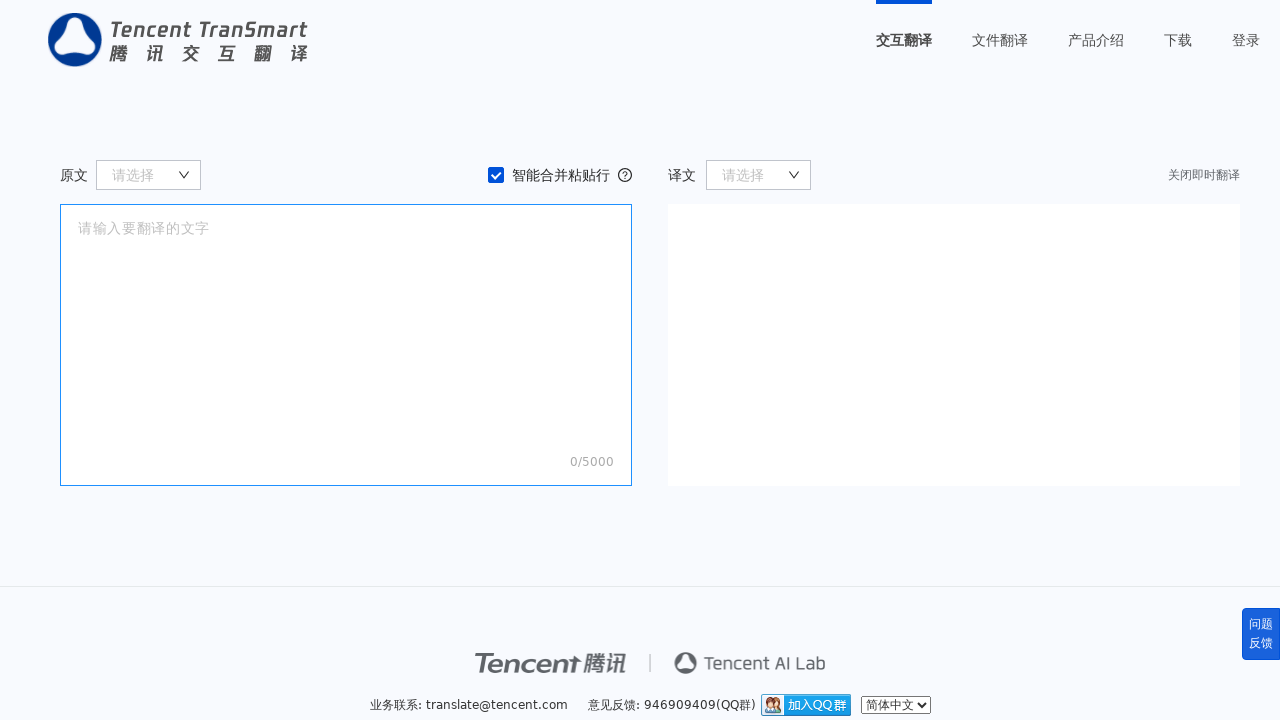

Typed 'Python自动化测试' for translation
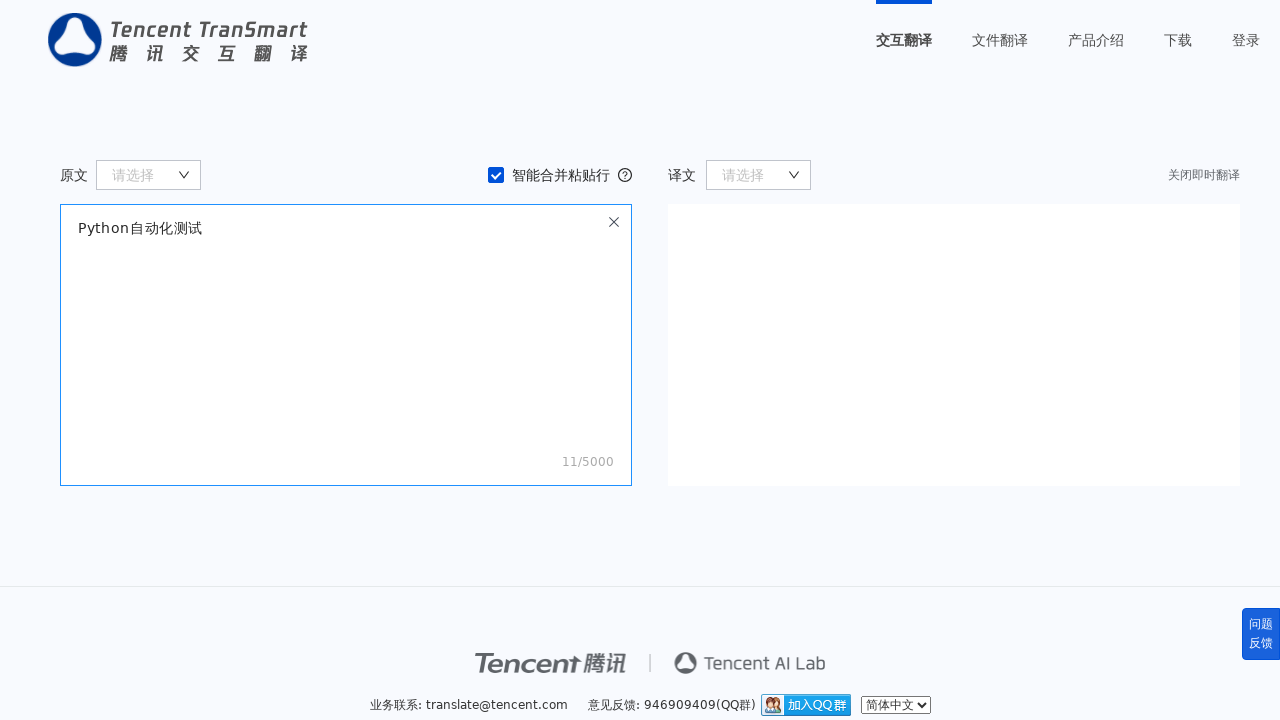

Translation result element appeared for 'Python自动化测试'
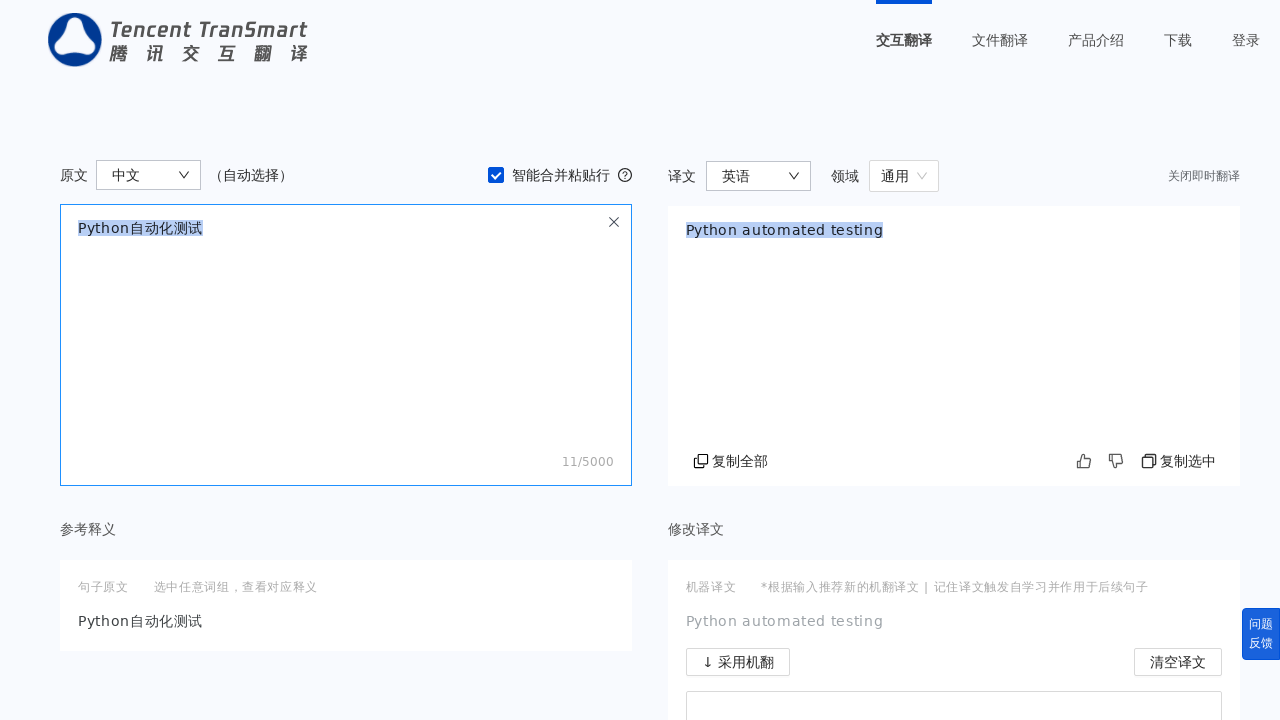

Waited for translation processing to complete
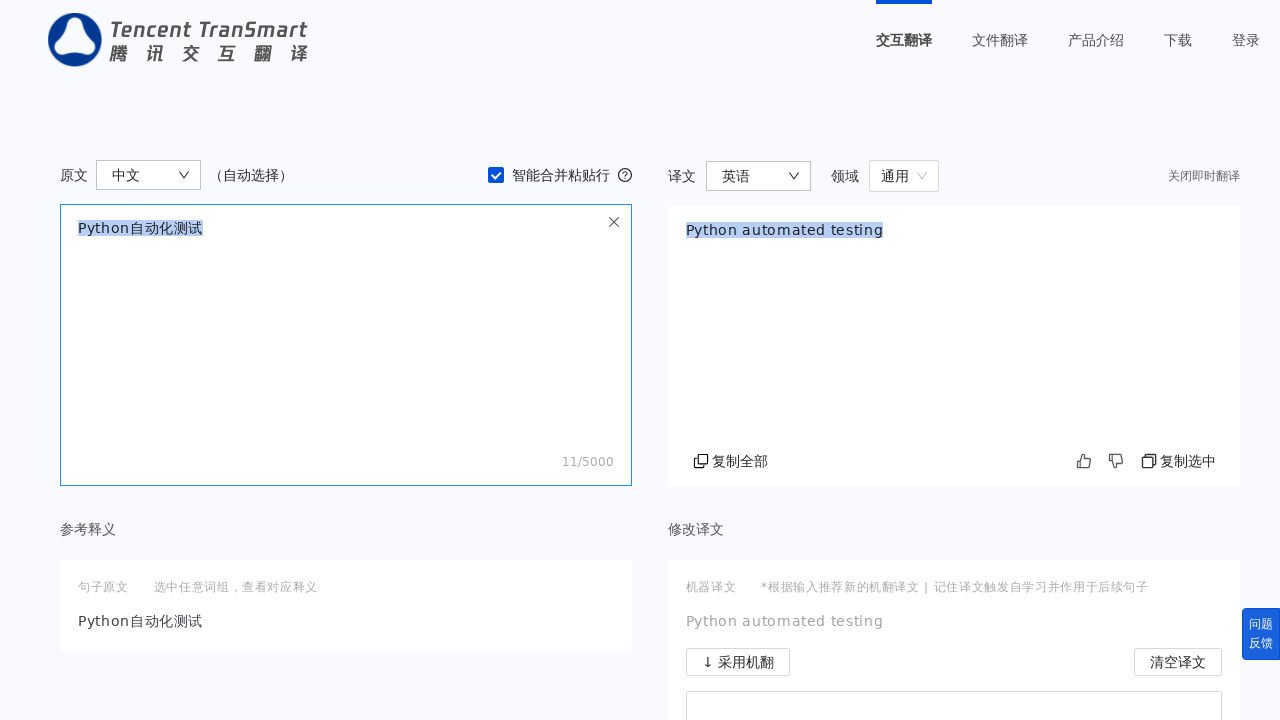

Clicked to clear the input textarea after second test at (346, 345) on #root > div > div.src-routes--container__2sG4U > div > div:nth-child(1) > div:nt
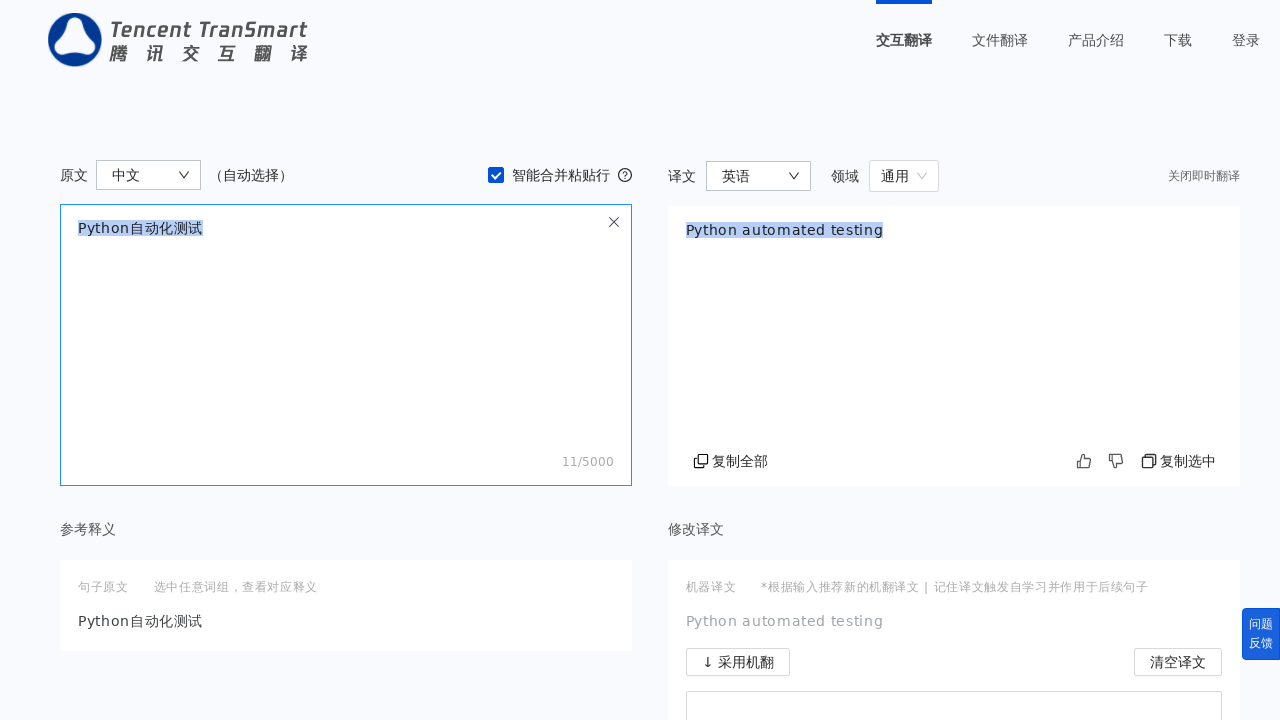

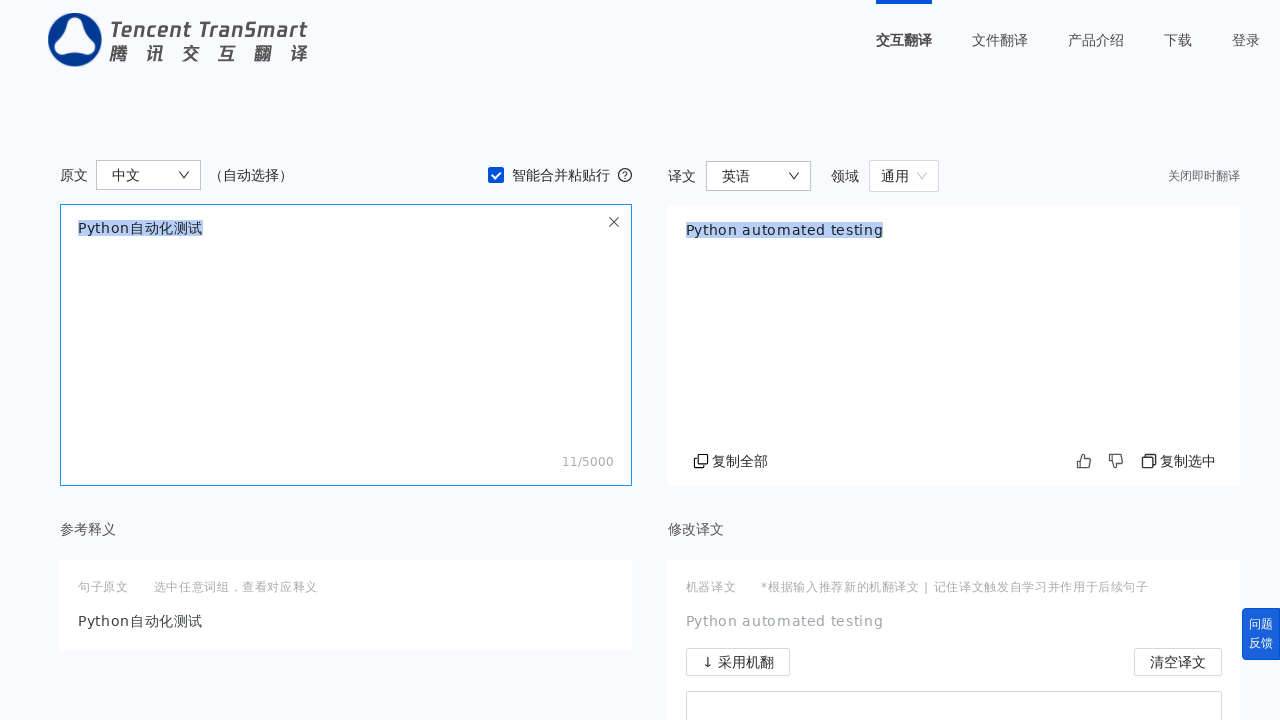